Tests window handling functionality by opening new windows/tabs through various buttons, switching between them, and closing child windows while keeping the main window open

Starting URL: https://leafground.com/window.xhtml

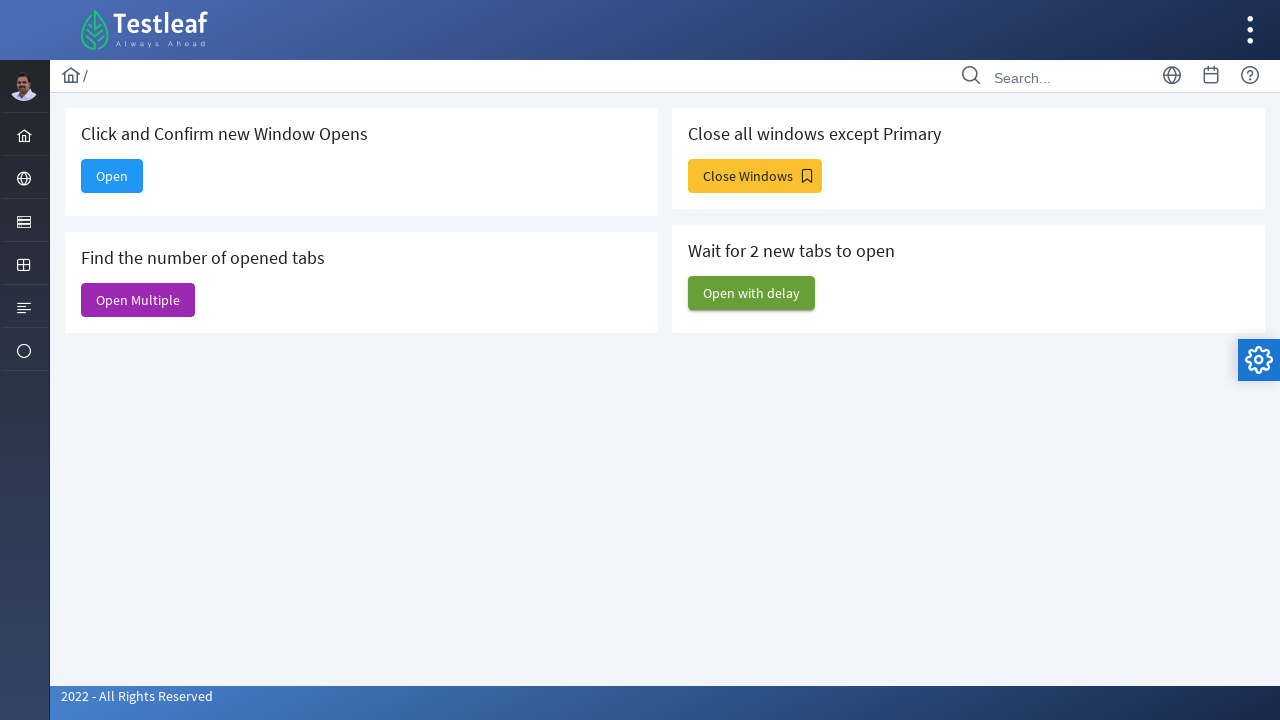

Clicked 'Open' button to open new window at (112, 176) on xpath=//span[text()='Open']
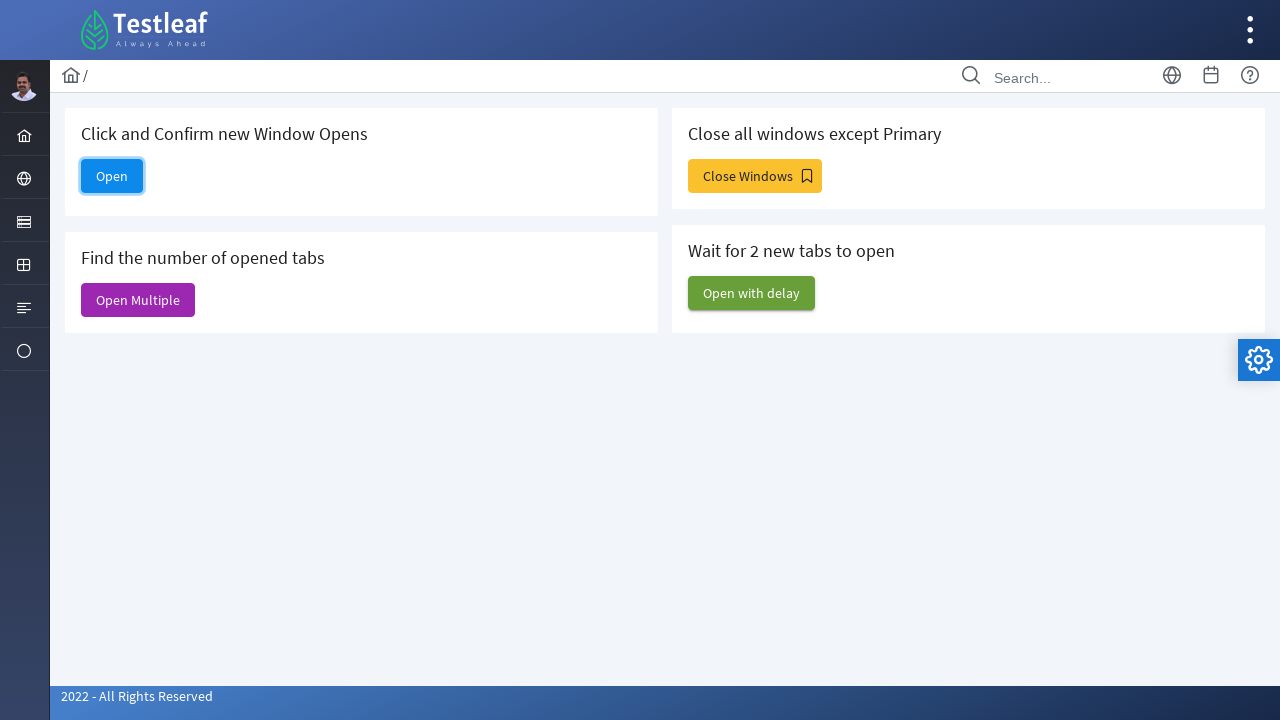

Waited 1 second for new window to open
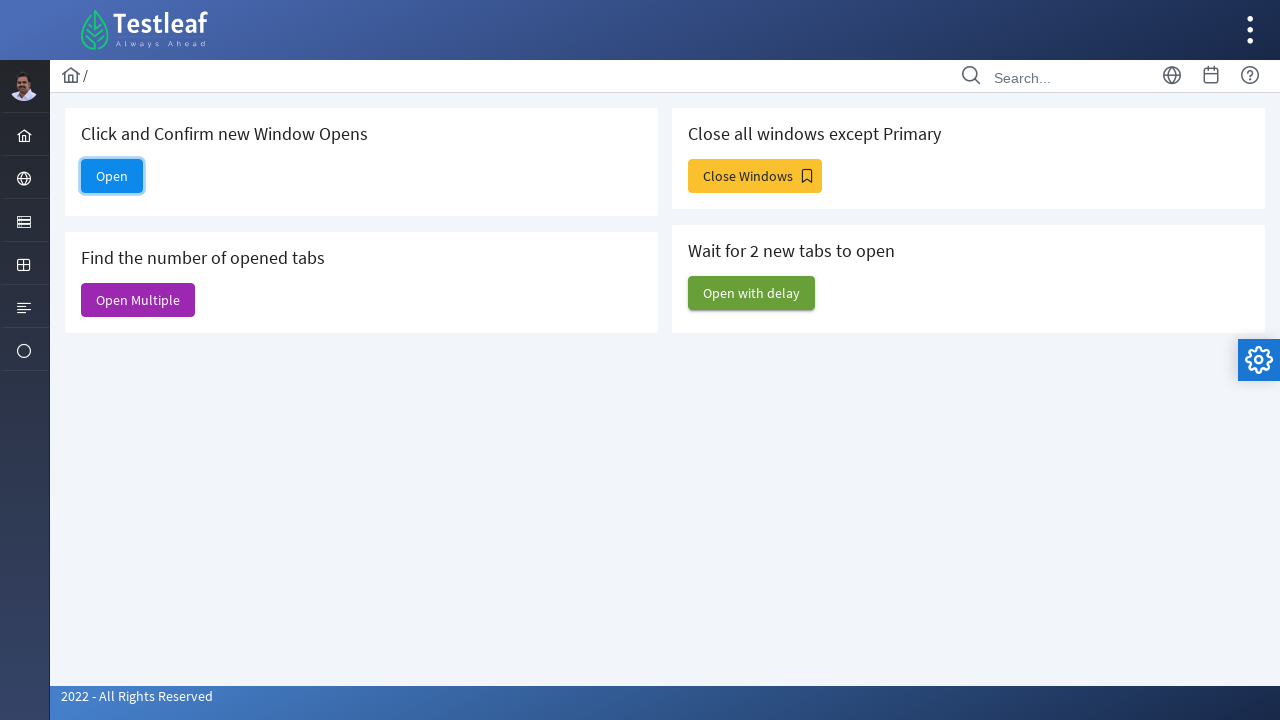

Retrieved all open pages/tabs: 5 total
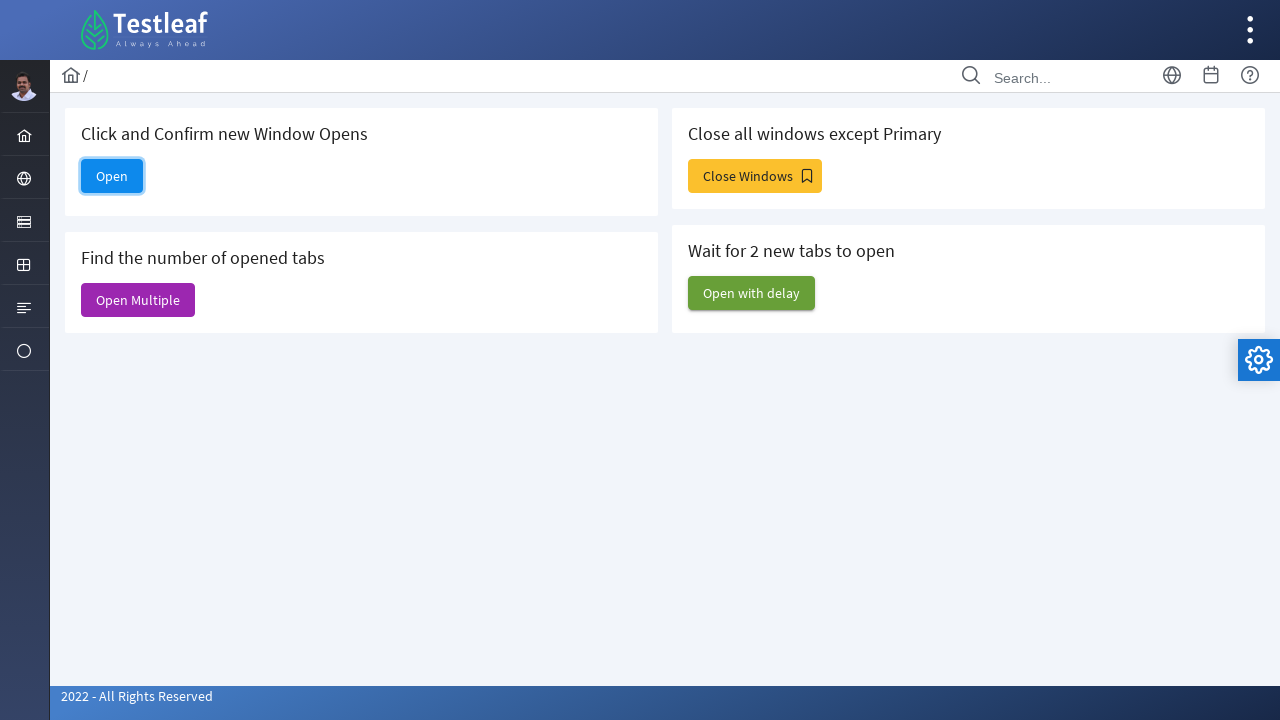

Closed the newly opened child window
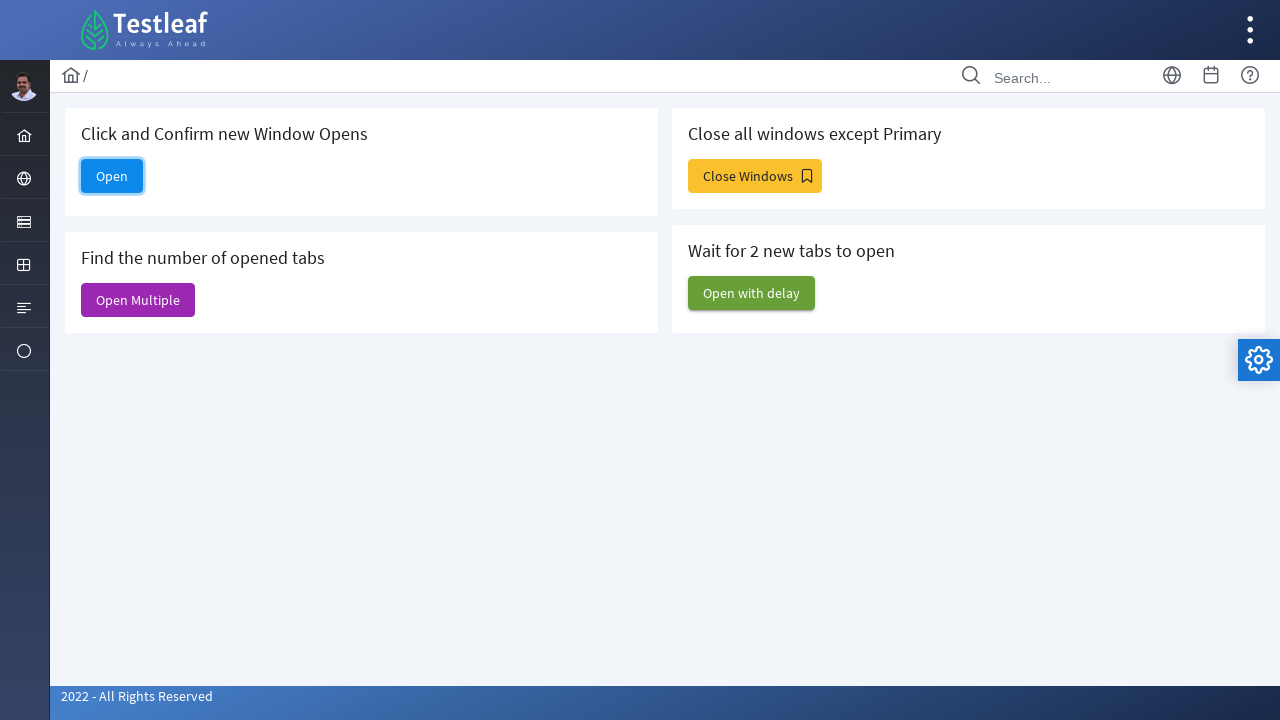

Clicked 'Open Multiple' button to open multiple windows at (138, 300) on xpath=//span[text()='Open Multiple']
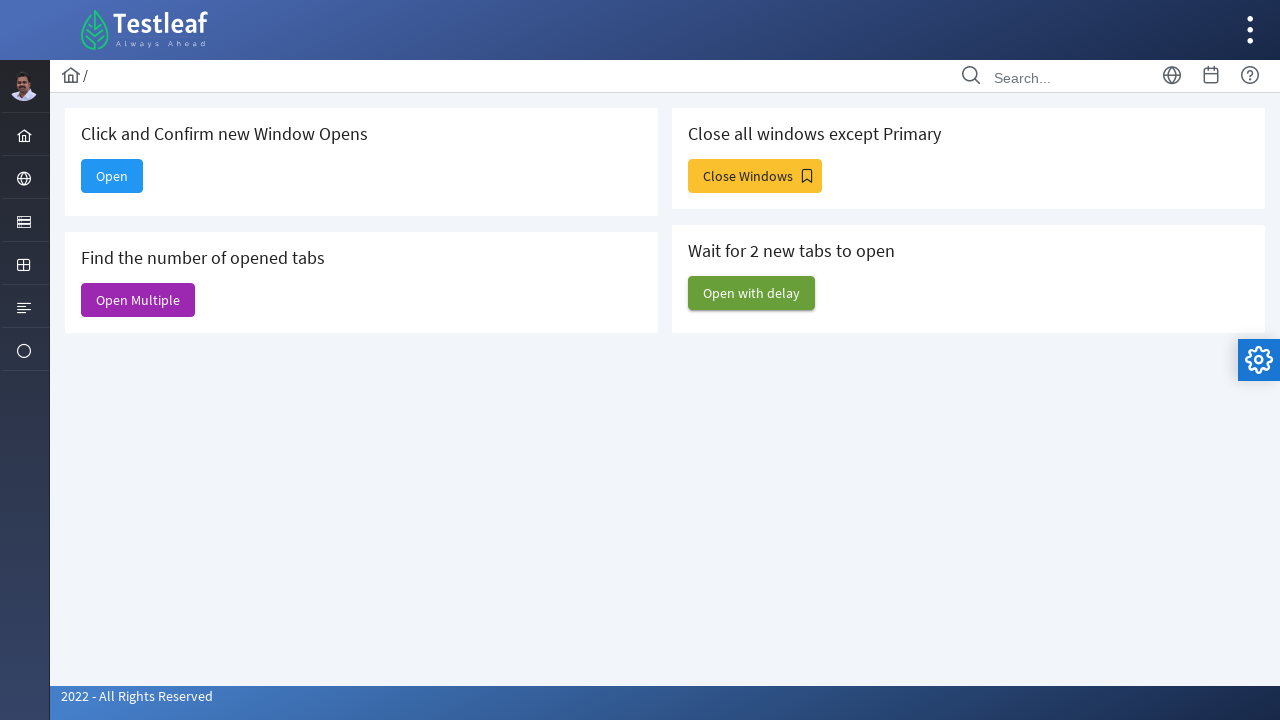

Waited 1 second for multiple windows to open
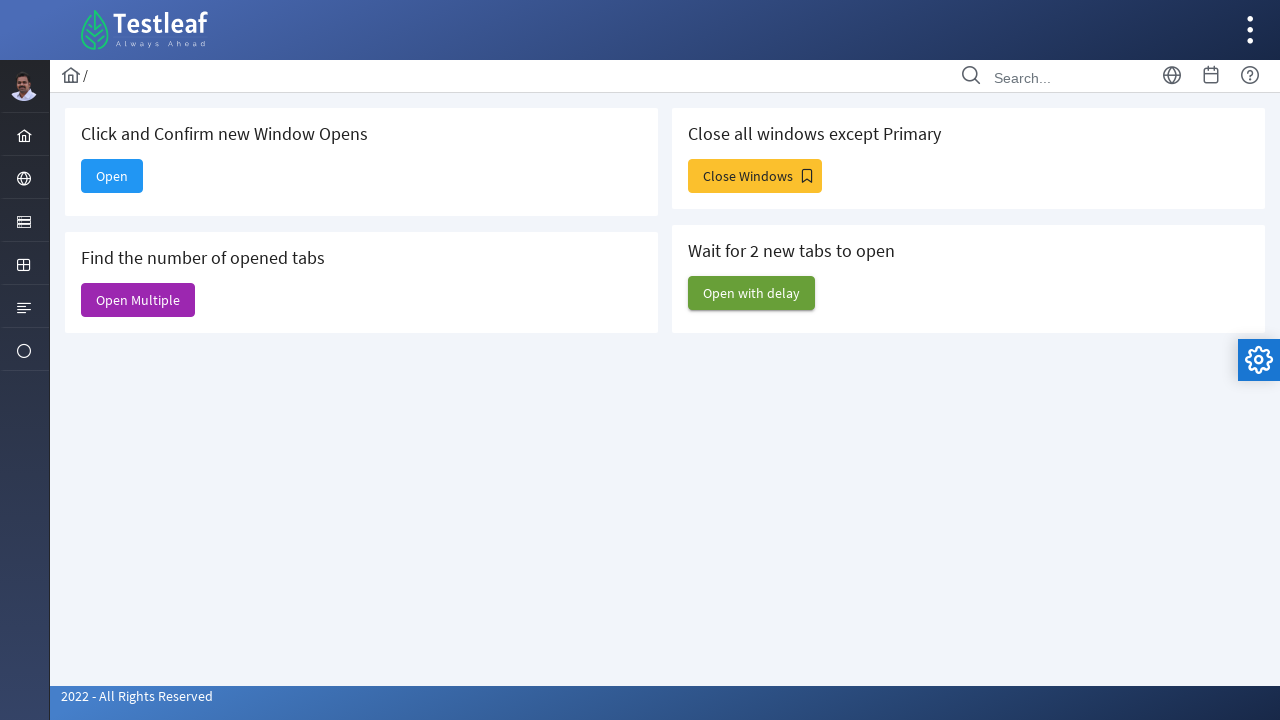

Retrieved all open pages/tabs: 6 total
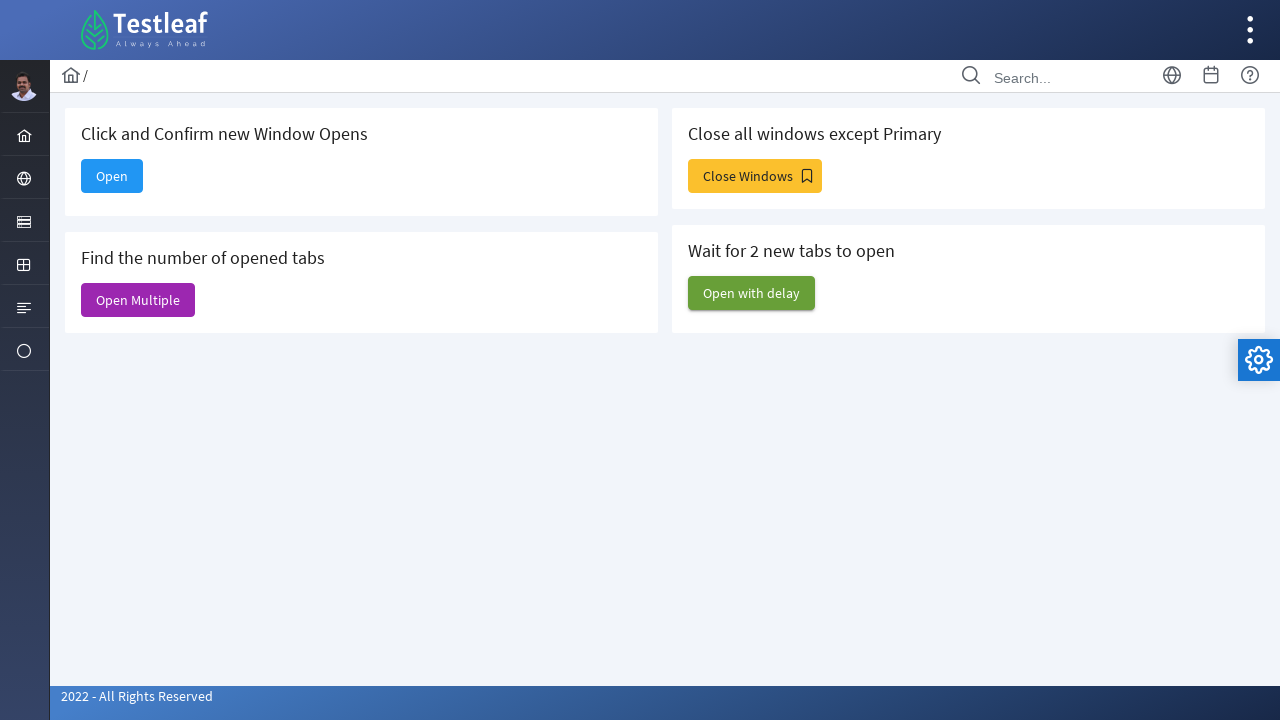

Closed child window, 5 windows remaining
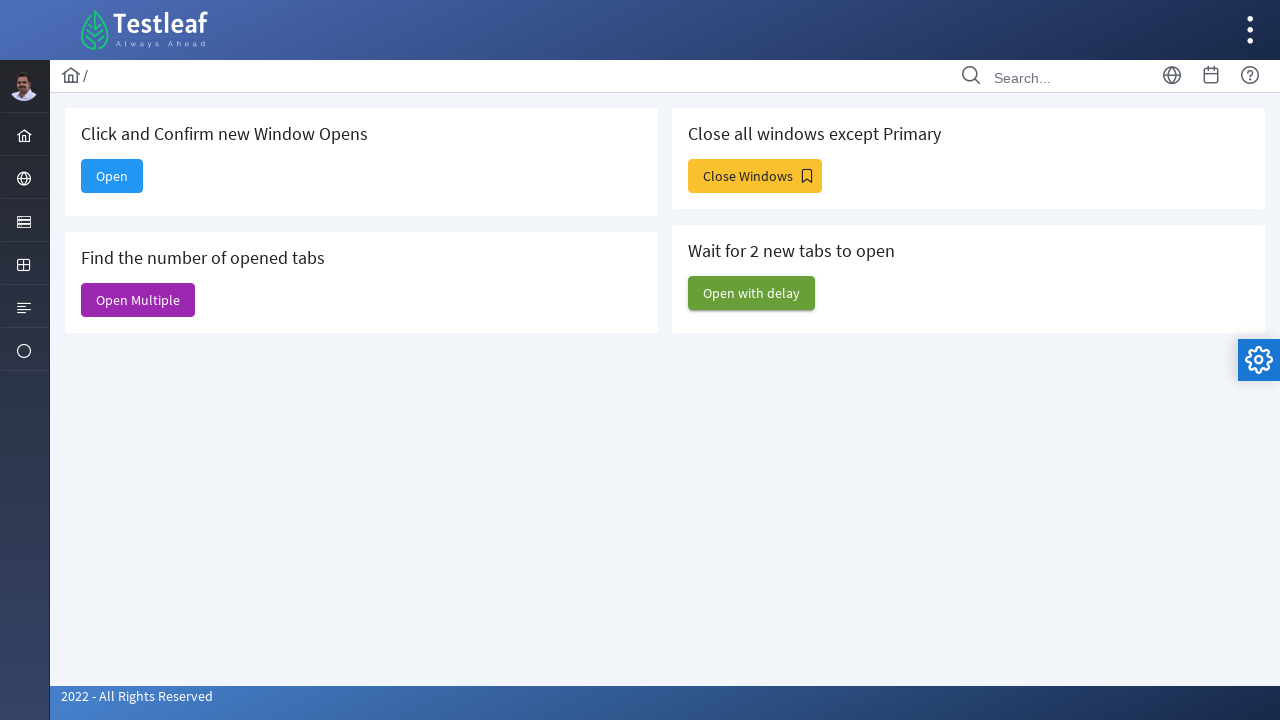

Retrieved updated list of open pages/tabs: 5 total
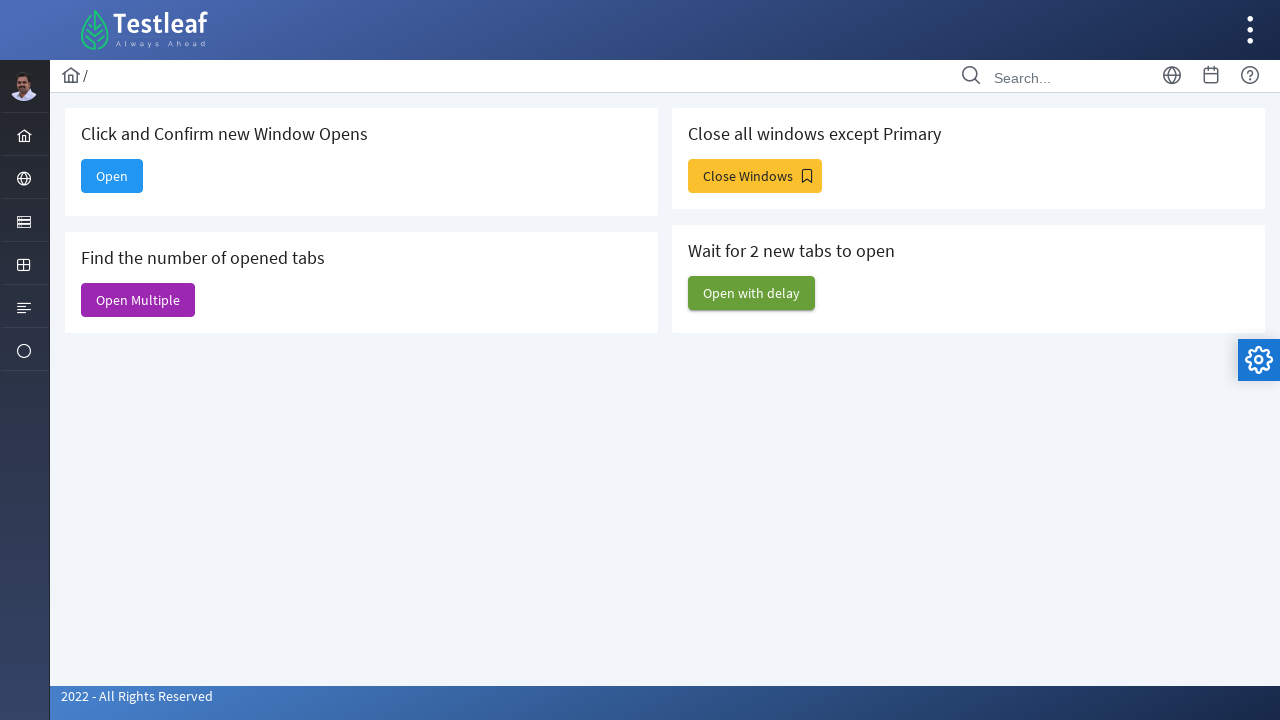

Closed child window, 4 windows remaining
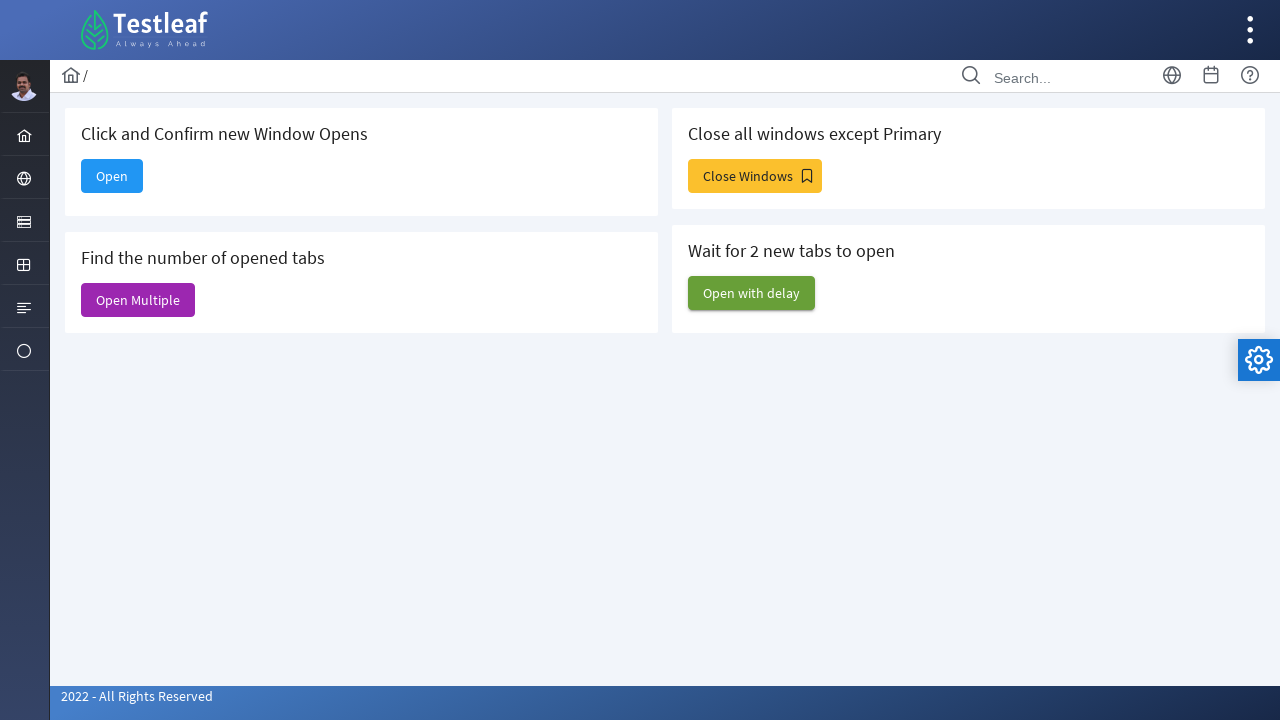

Retrieved updated list of open pages/tabs: 4 total
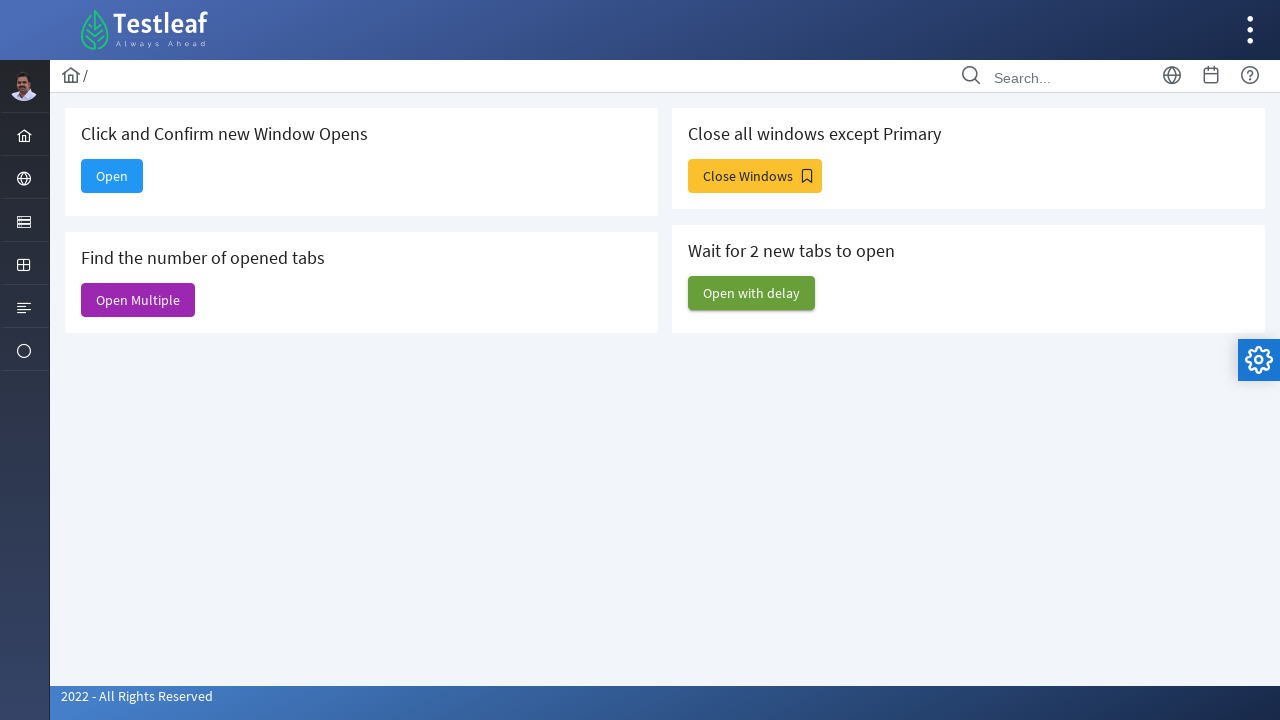

Closed child window, 3 windows remaining
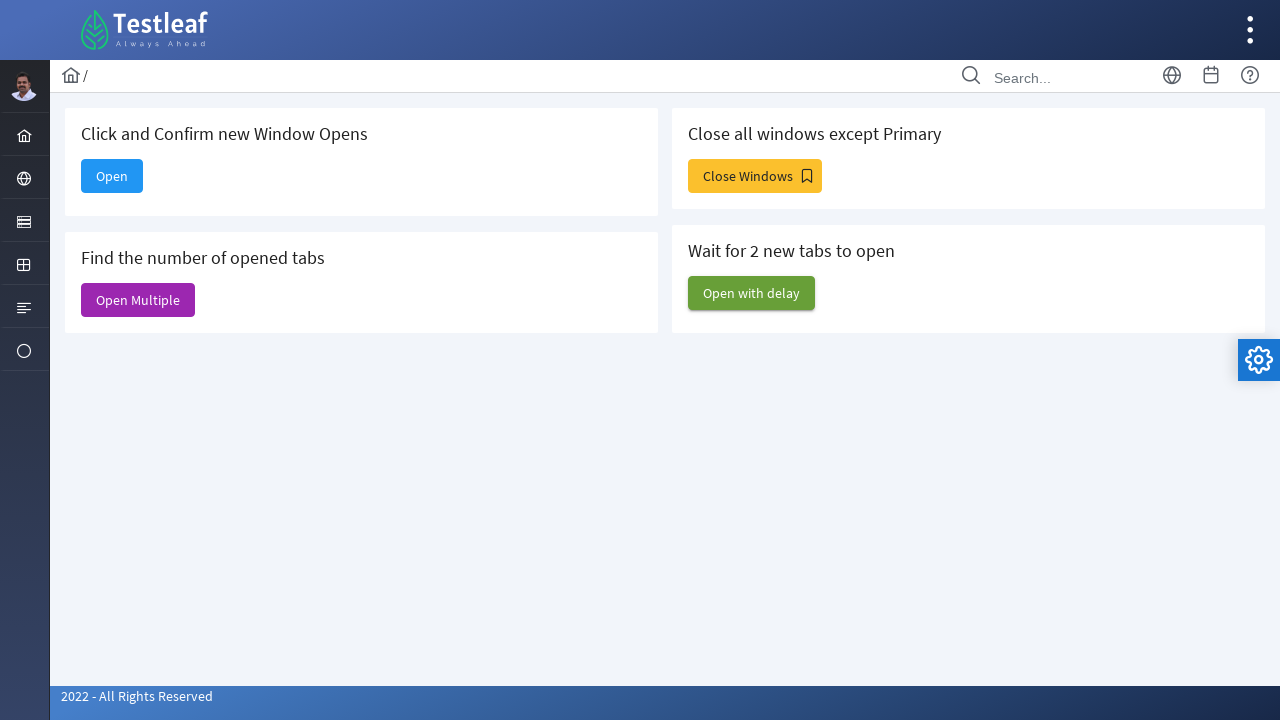

Retrieved updated list of open pages/tabs: 3 total
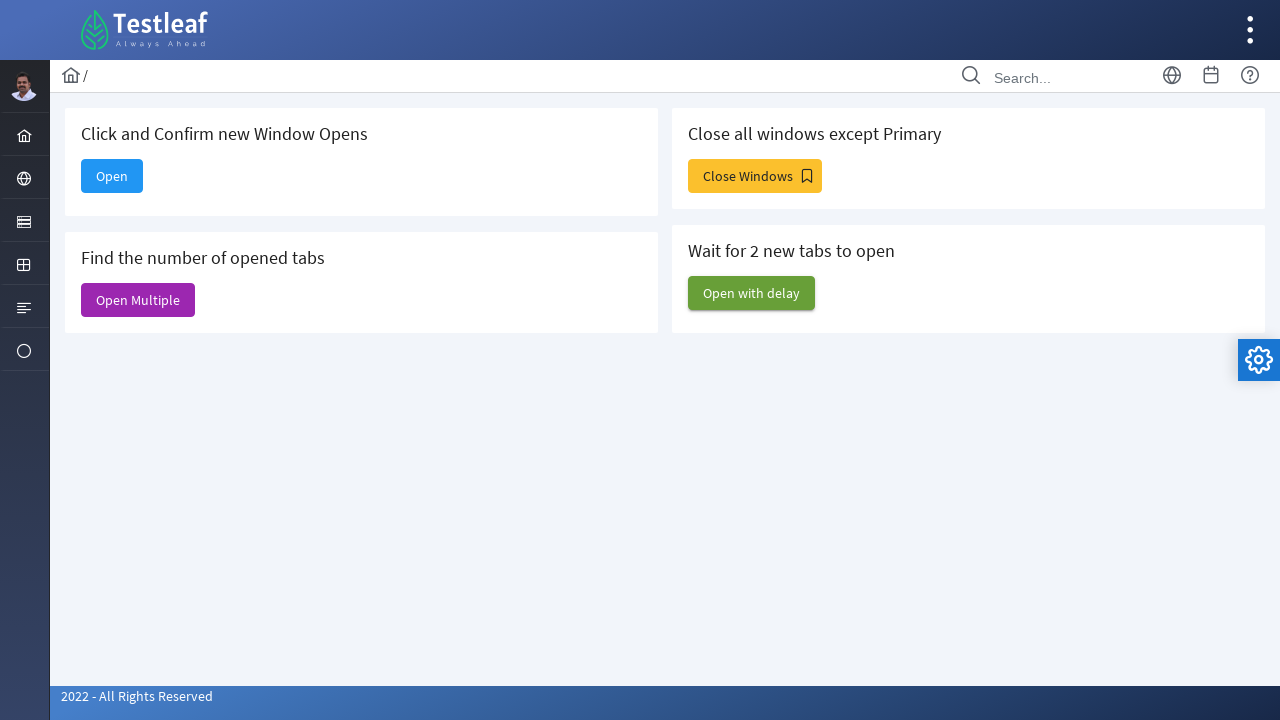

Closed child window, 2 windows remaining
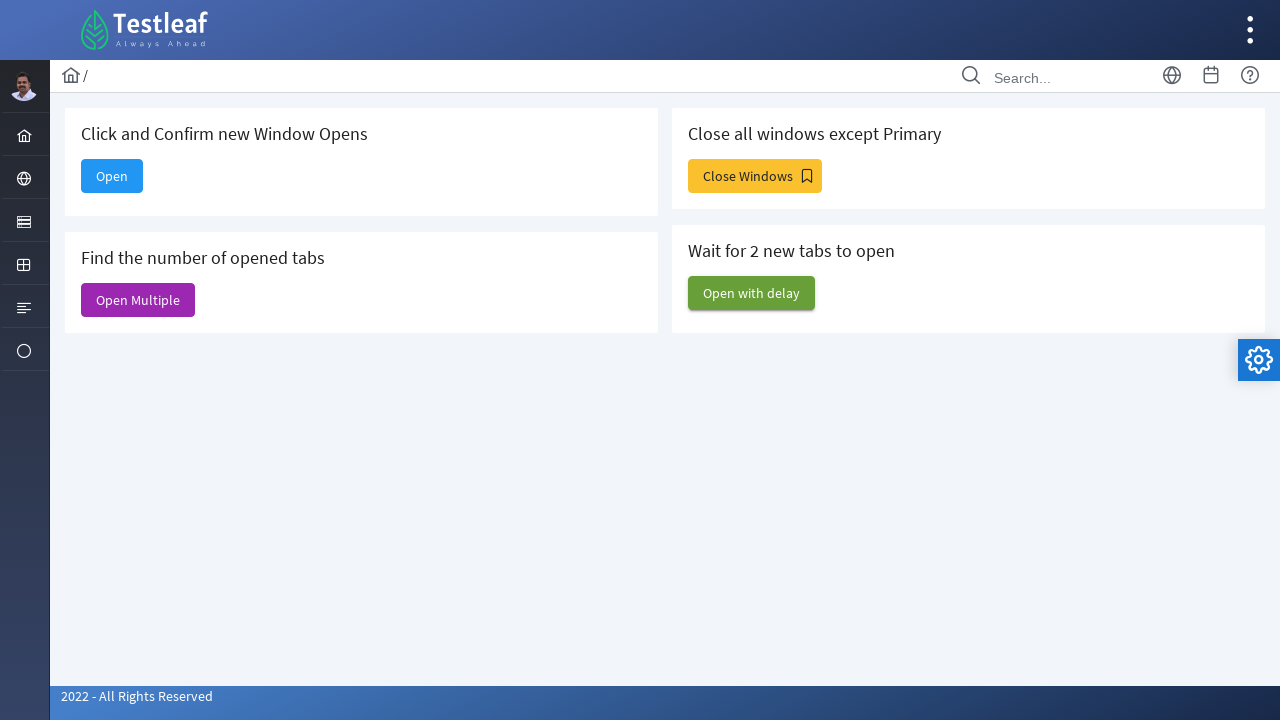

Retrieved updated list of open pages/tabs: 2 total
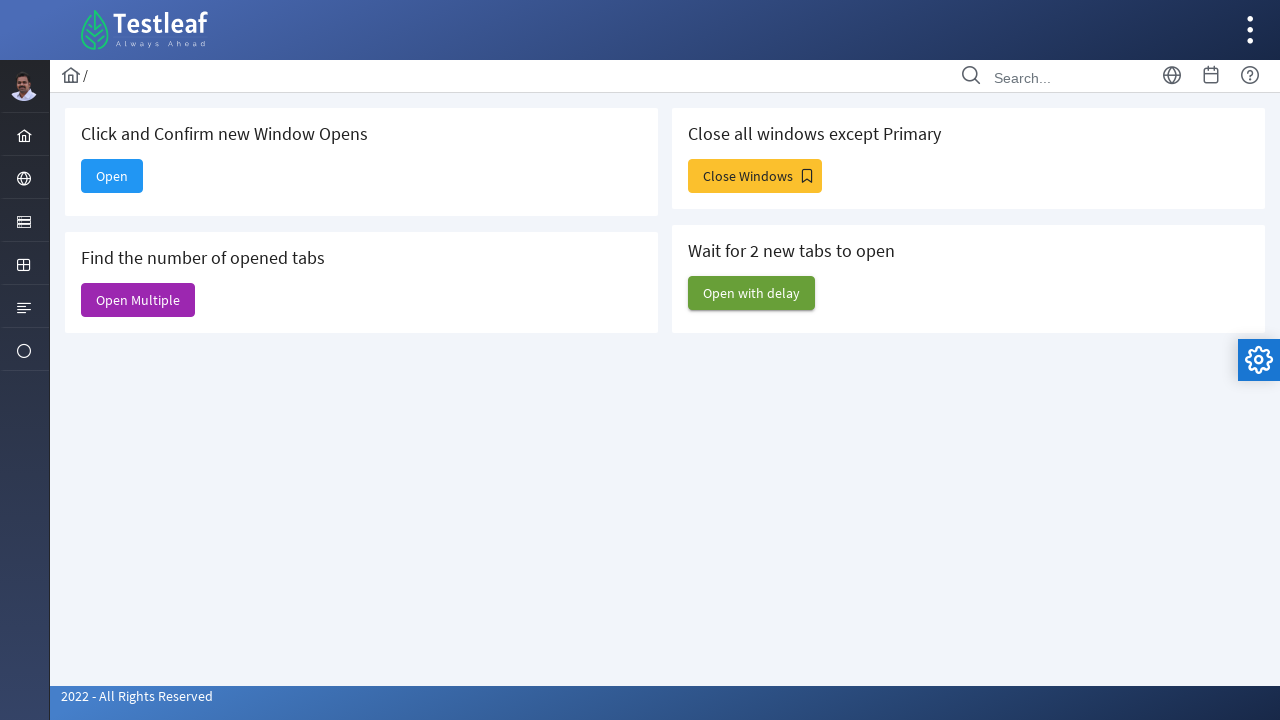

Closed child window, 1 windows remaining
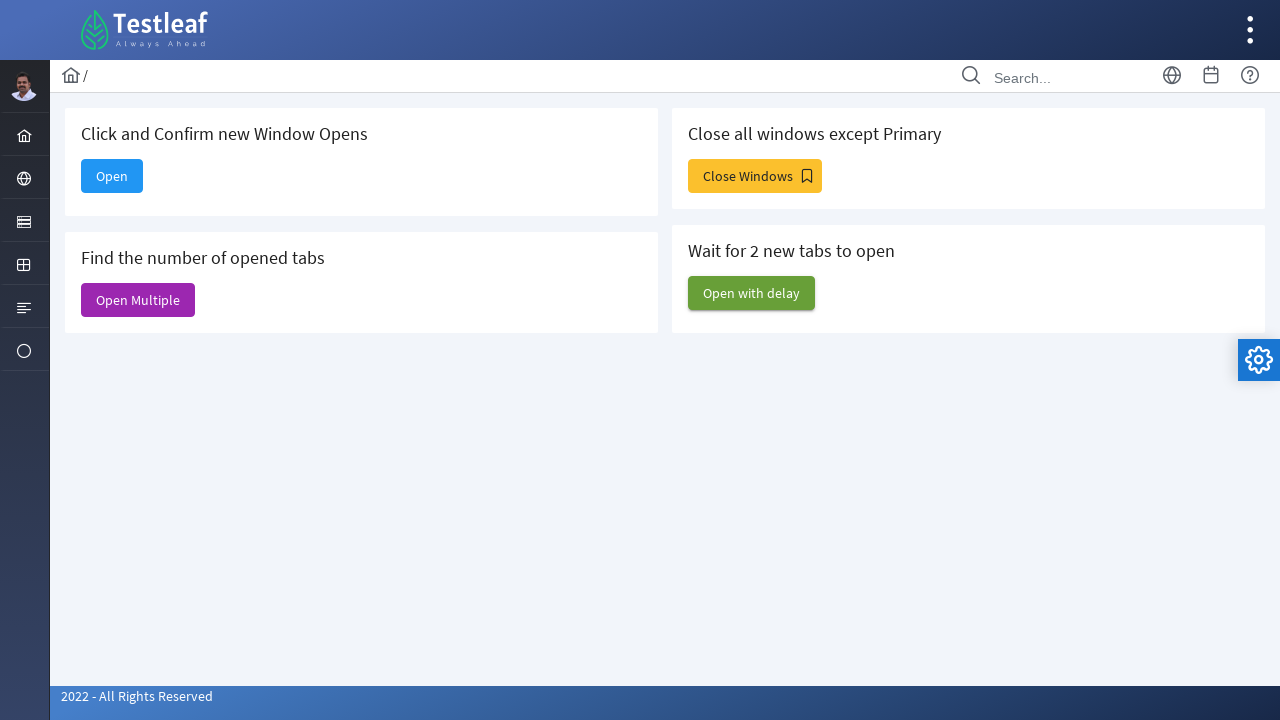

Retrieved updated list of open pages/tabs: 1 total
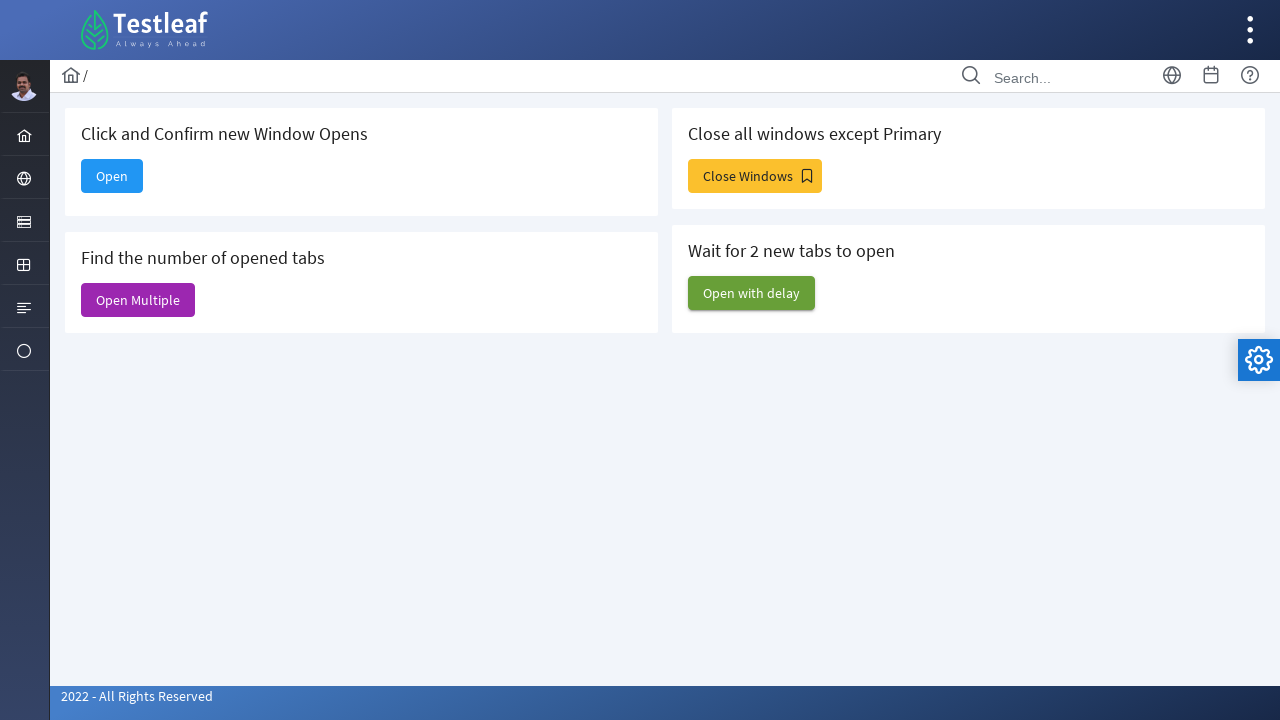

Clicked 'Close Windows' button at (755, 176) on xpath=//span[text()='Close Windows']
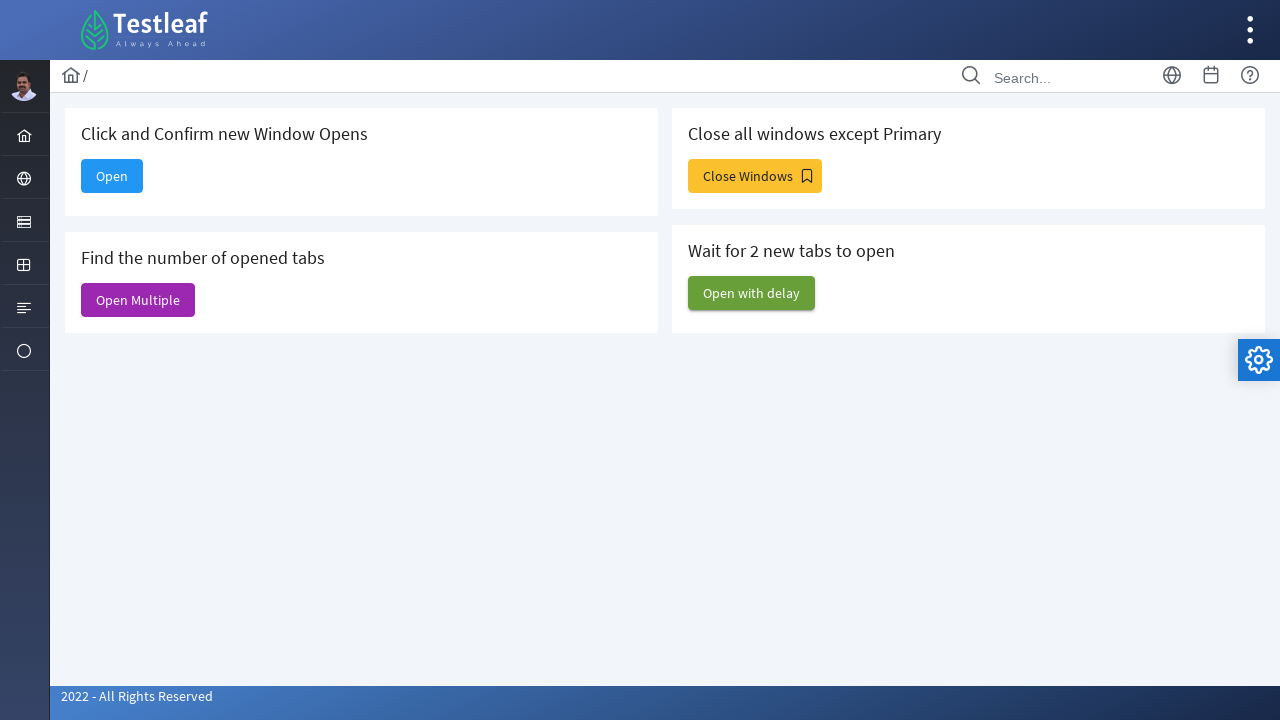

Waited 1 second for windows to open
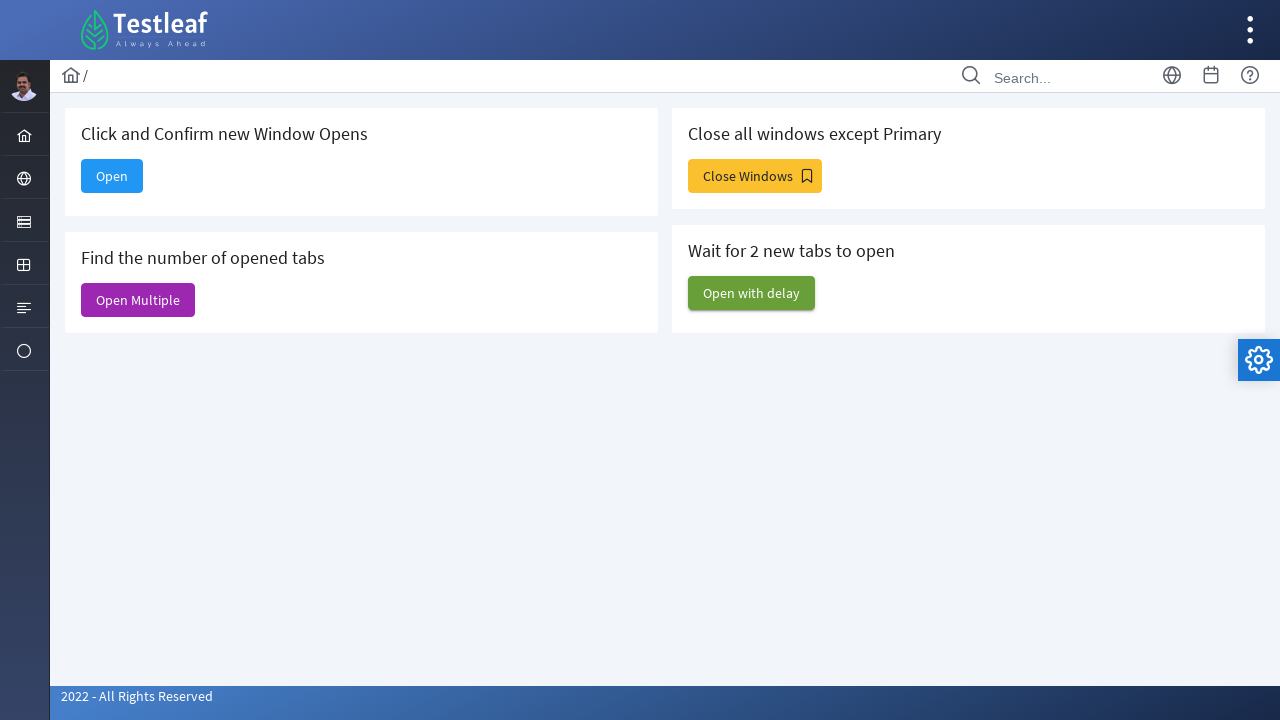

Retrieved all open pages/tabs: 4 total
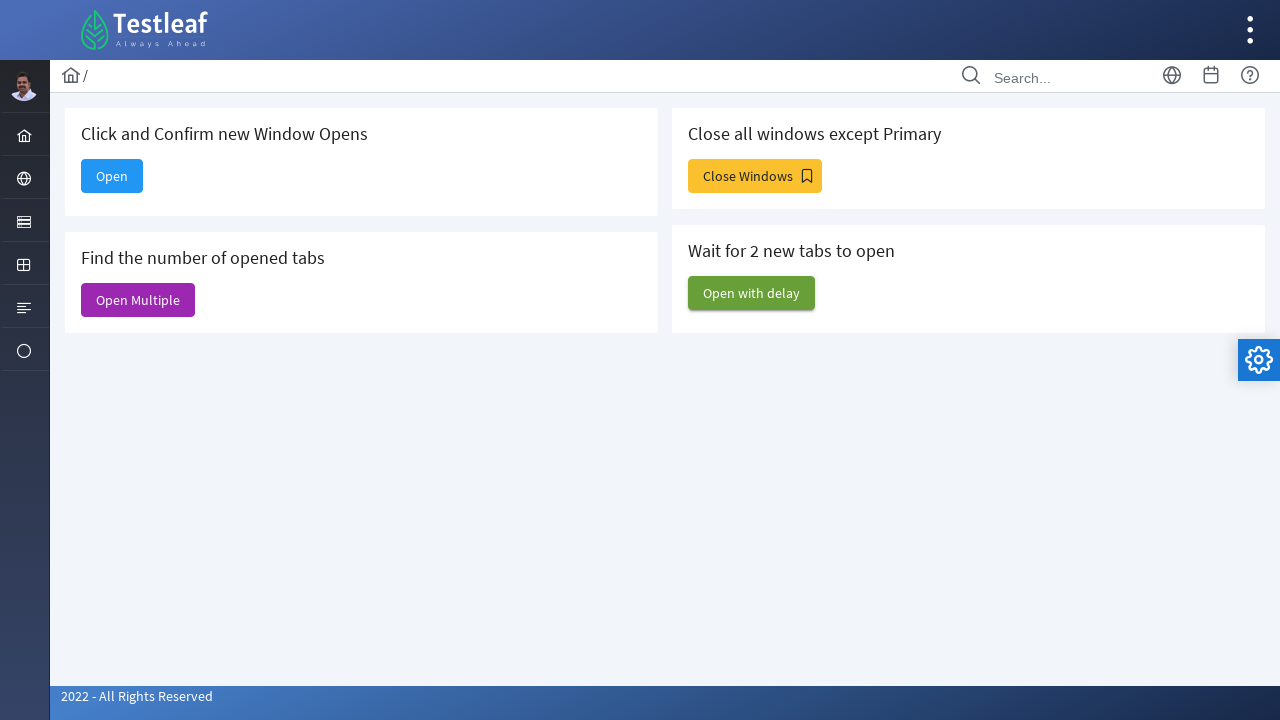

Closed child window, 3 windows remaining
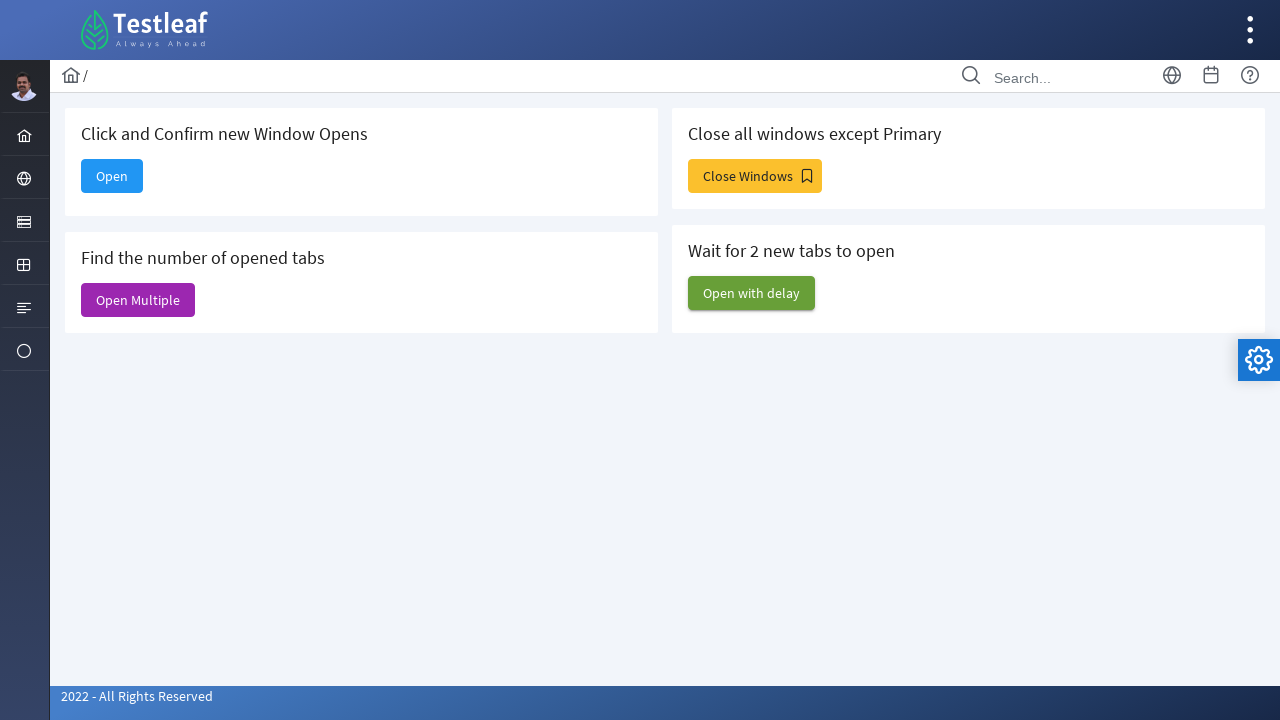

Retrieved updated list of open pages/tabs: 3 total
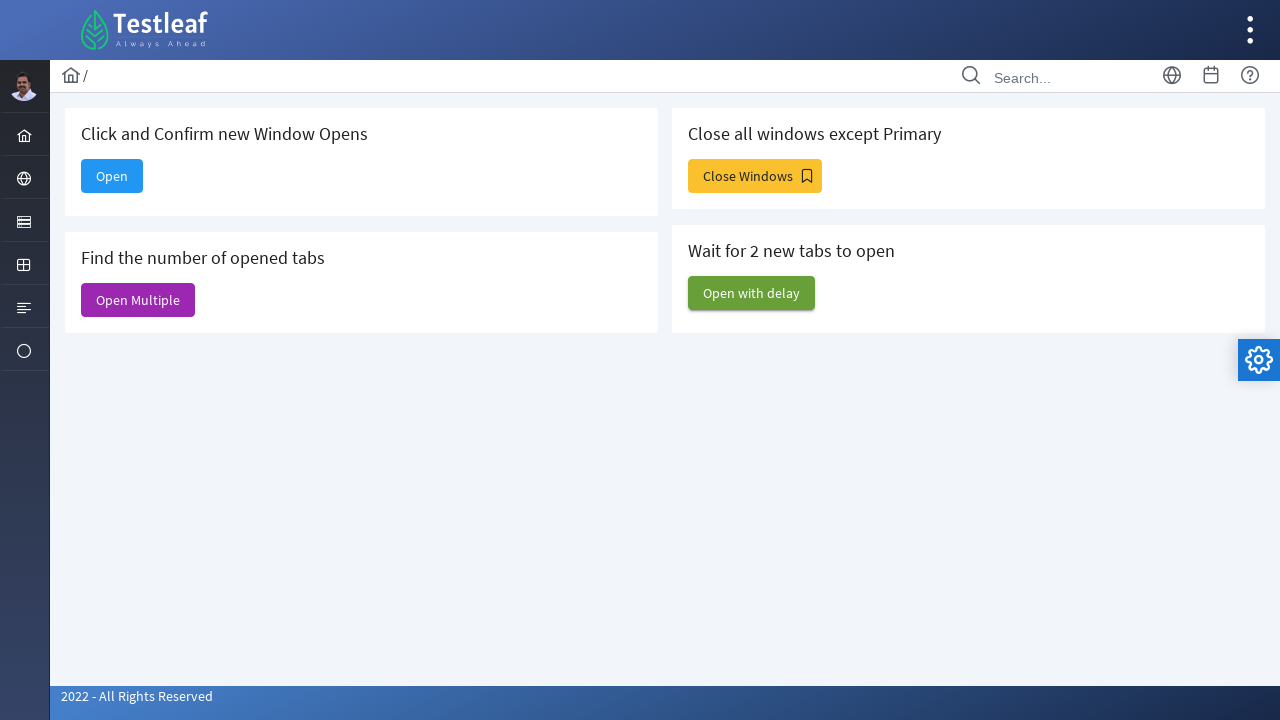

Closed child window, 2 windows remaining
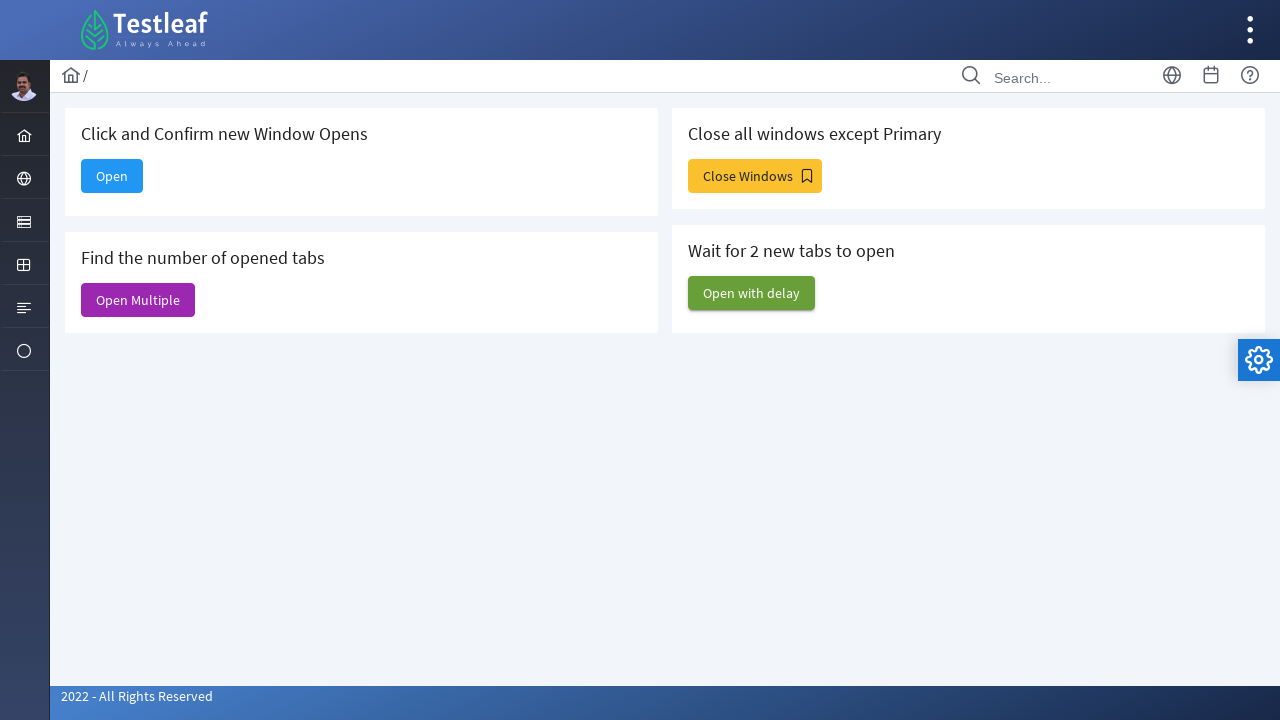

Retrieved updated list of open pages/tabs: 2 total
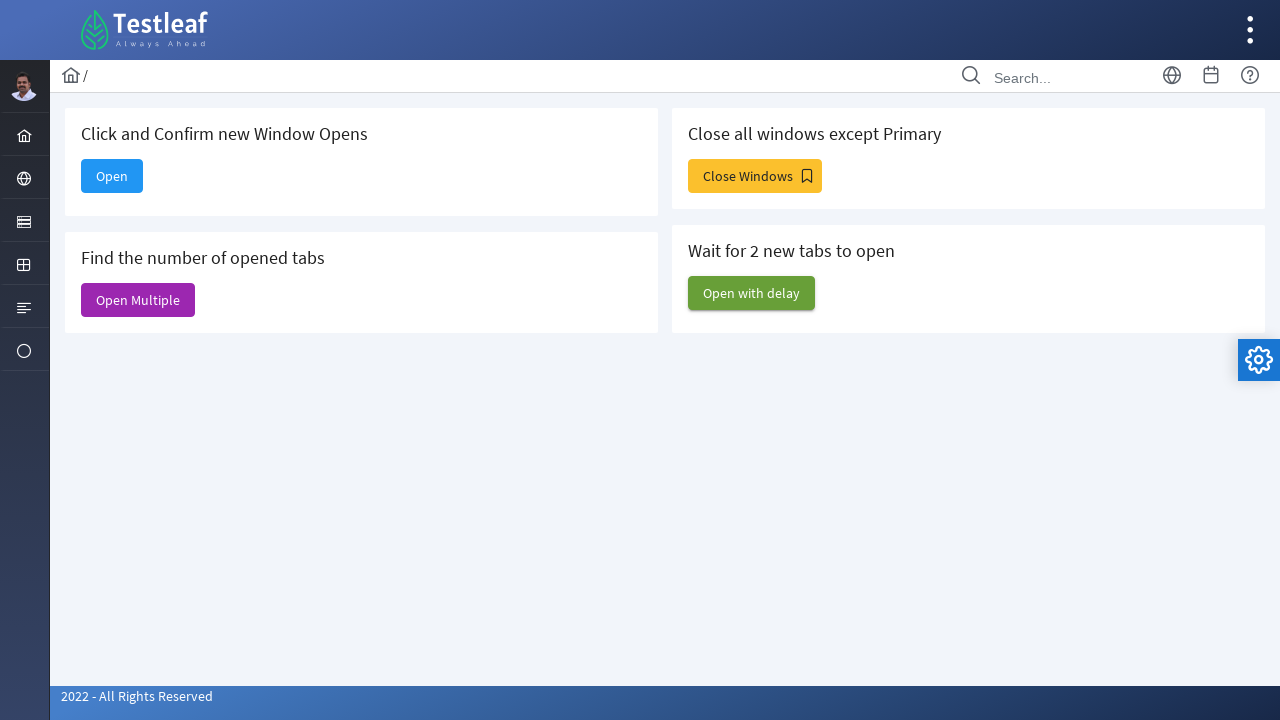

Closed child window, 1 windows remaining
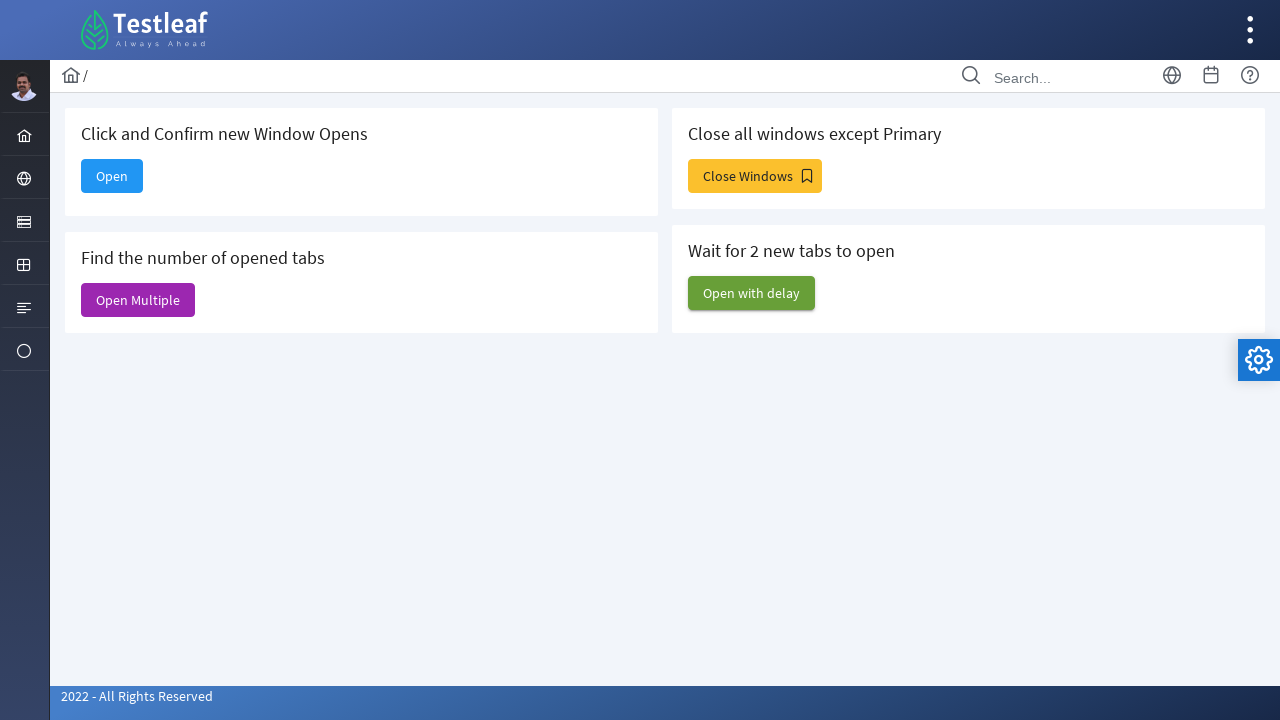

Retrieved updated list of open pages/tabs: 1 total
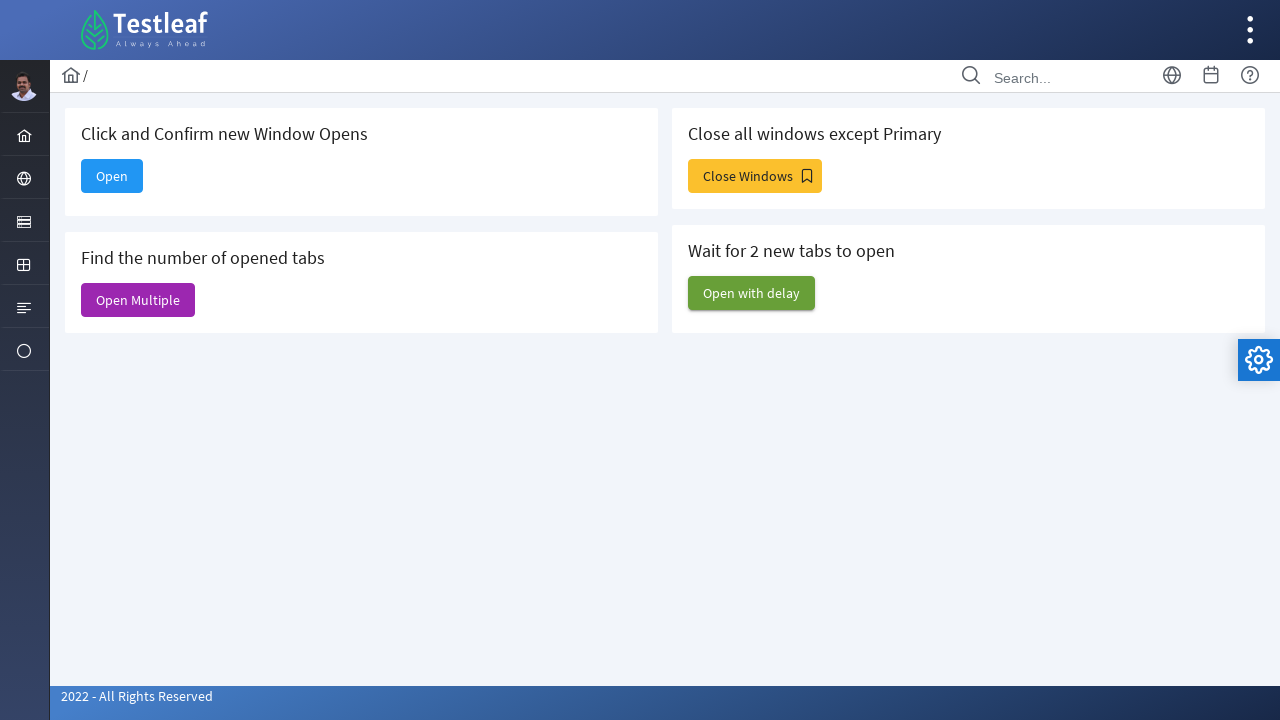

Clicked 'Open with delay' button at (752, 293) on xpath=//span[text()='Open with delay']
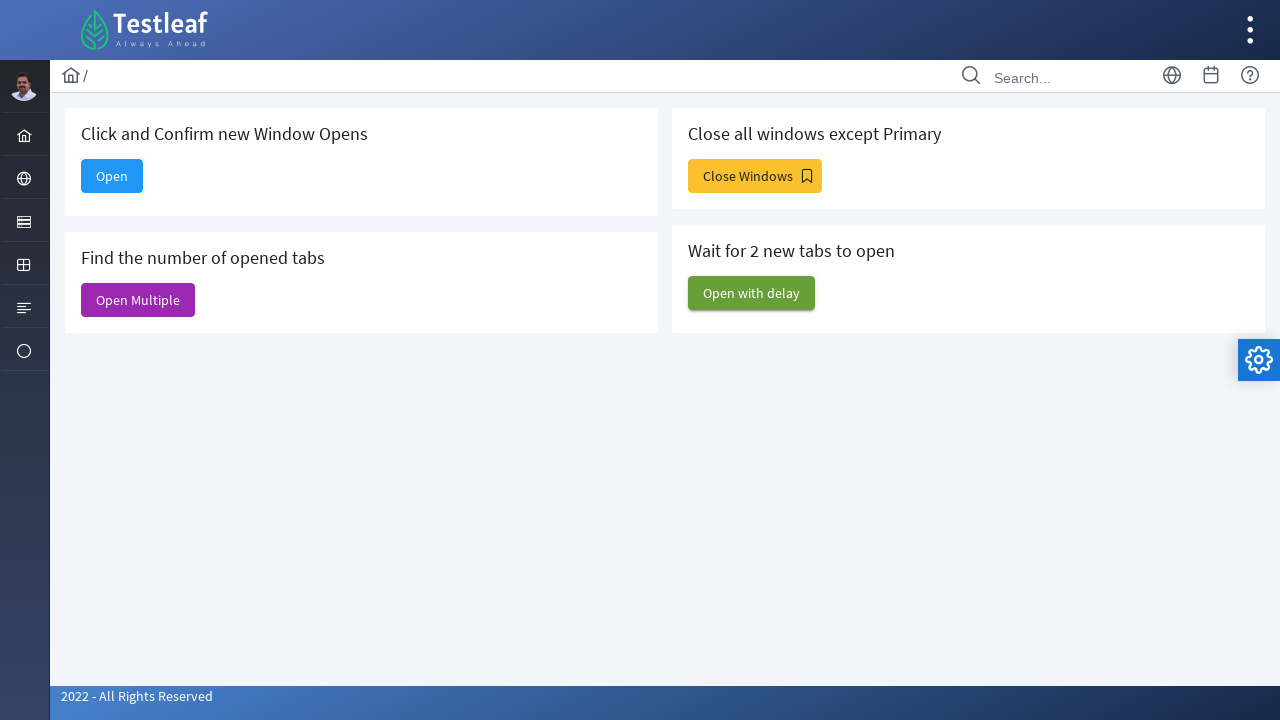

Waited 3 seconds for delayed windows to open
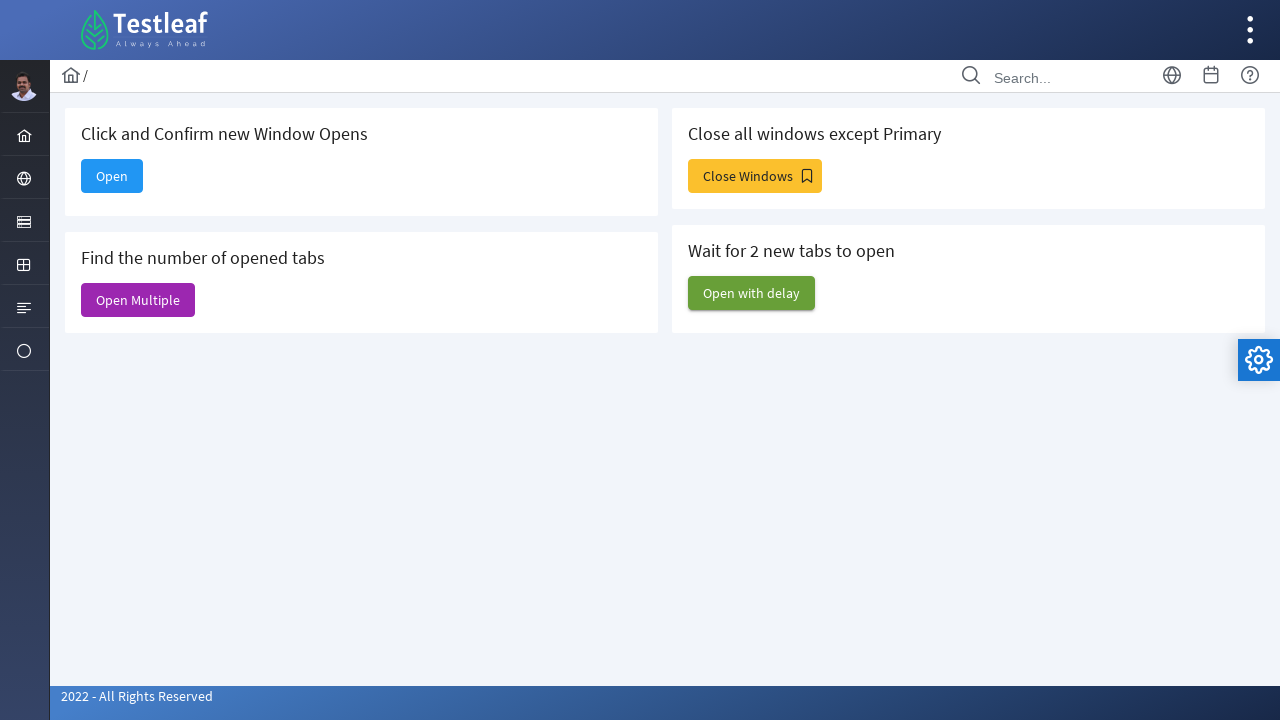

Retrieved all open pages/tabs: 3 total
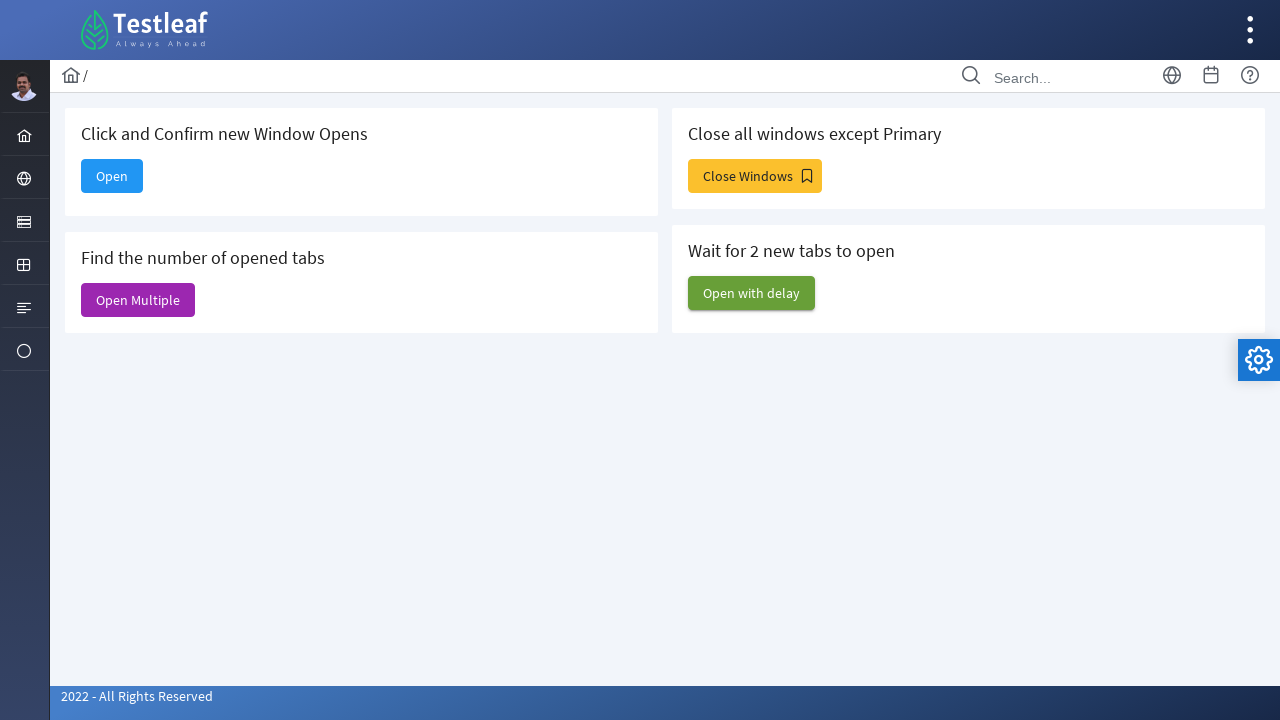

Closed child window, 2 windows remaining
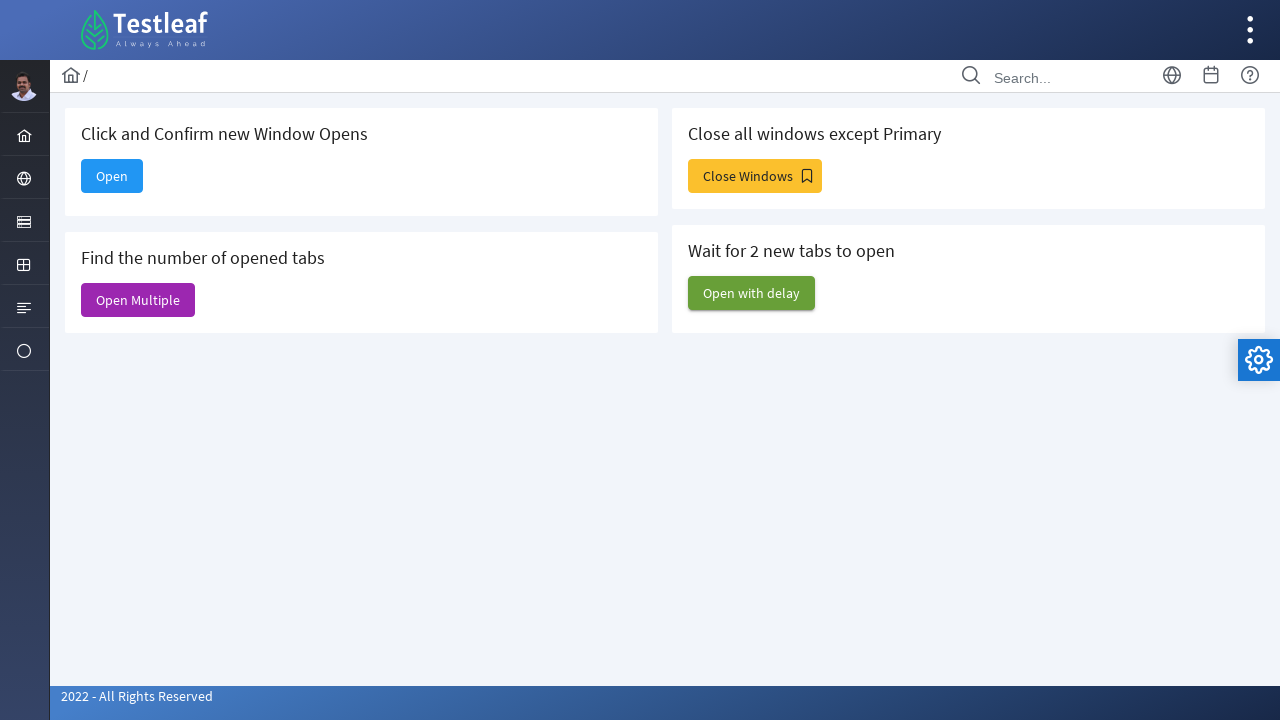

Retrieved updated list of open pages/tabs: 2 total
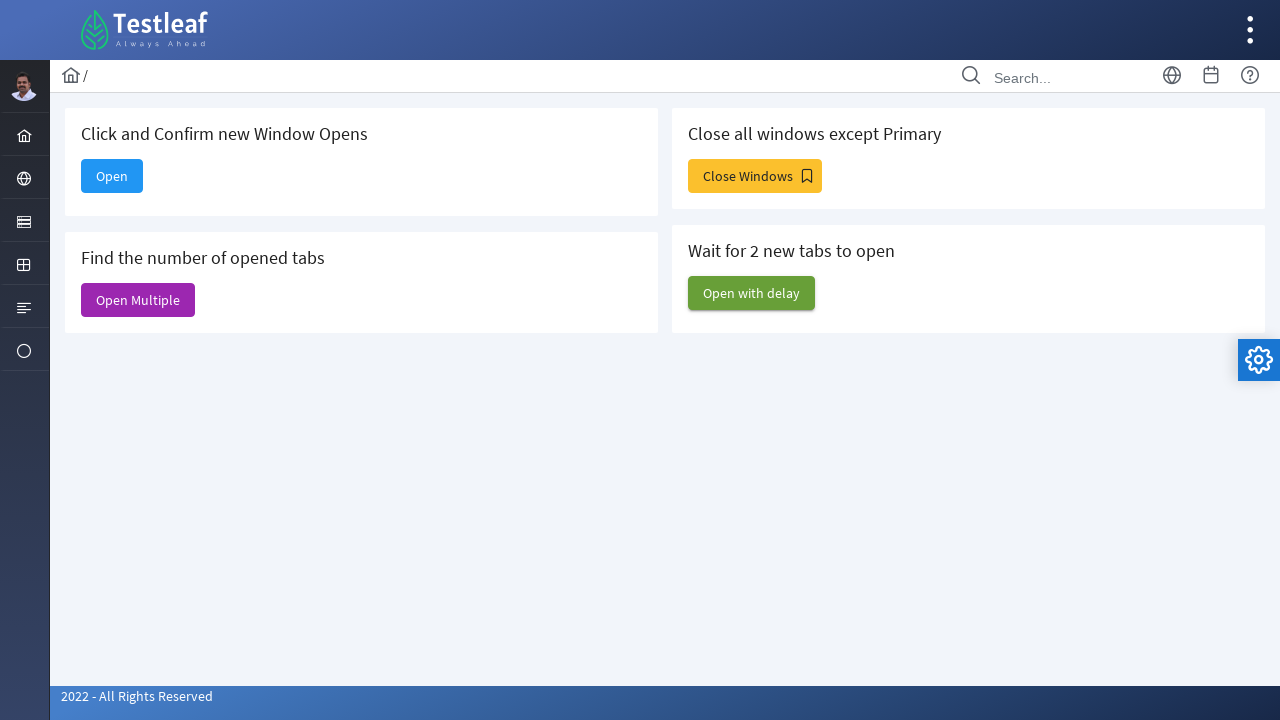

Closed child window, 1 windows remaining
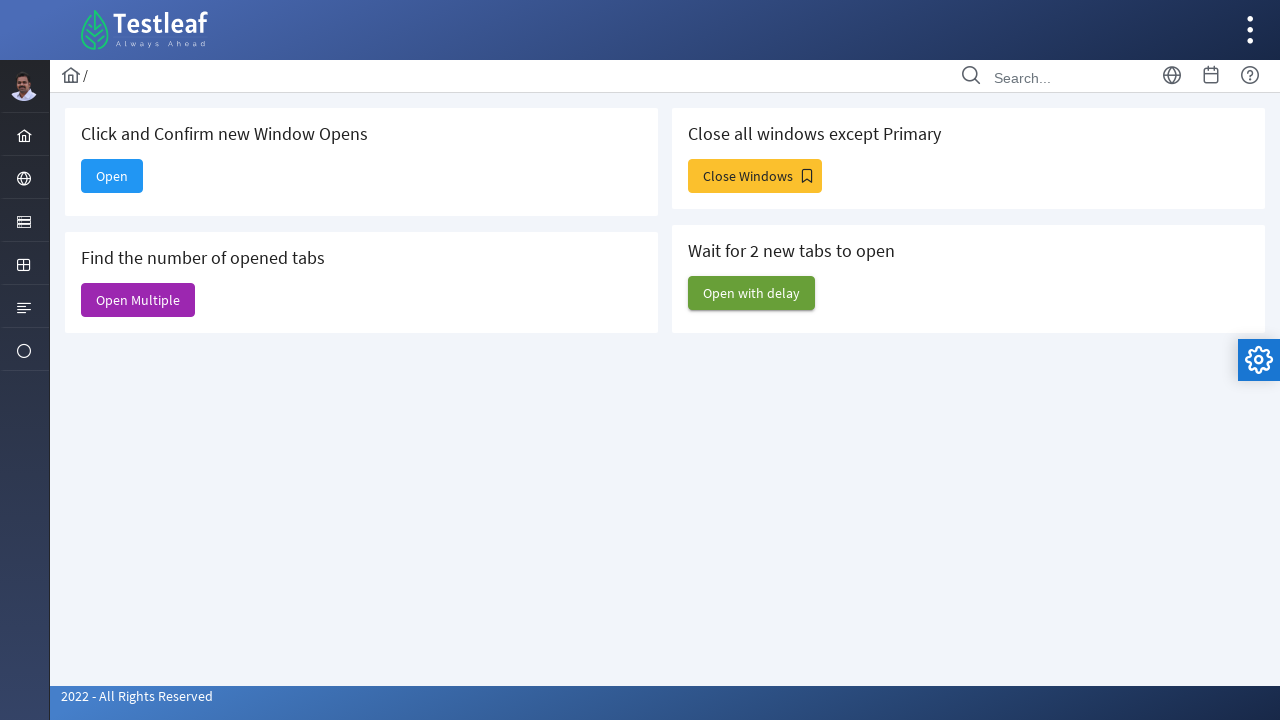

Retrieved updated list of open pages/tabs: 1 total
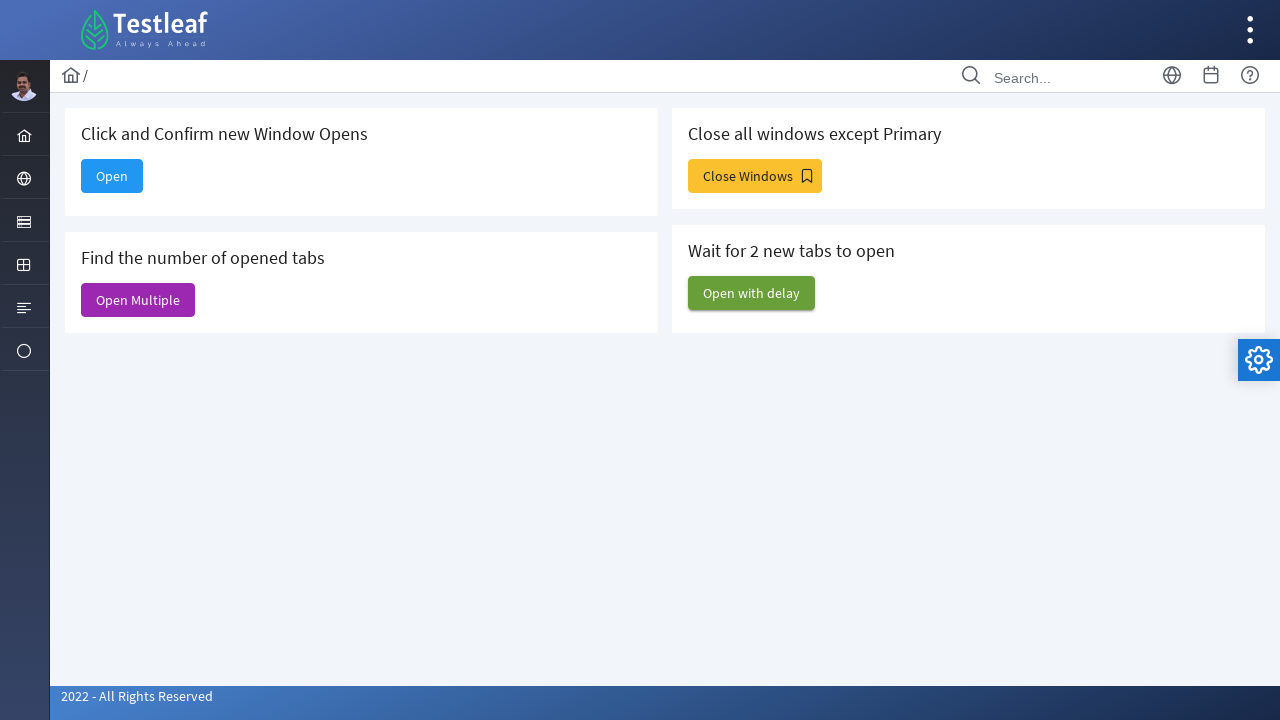

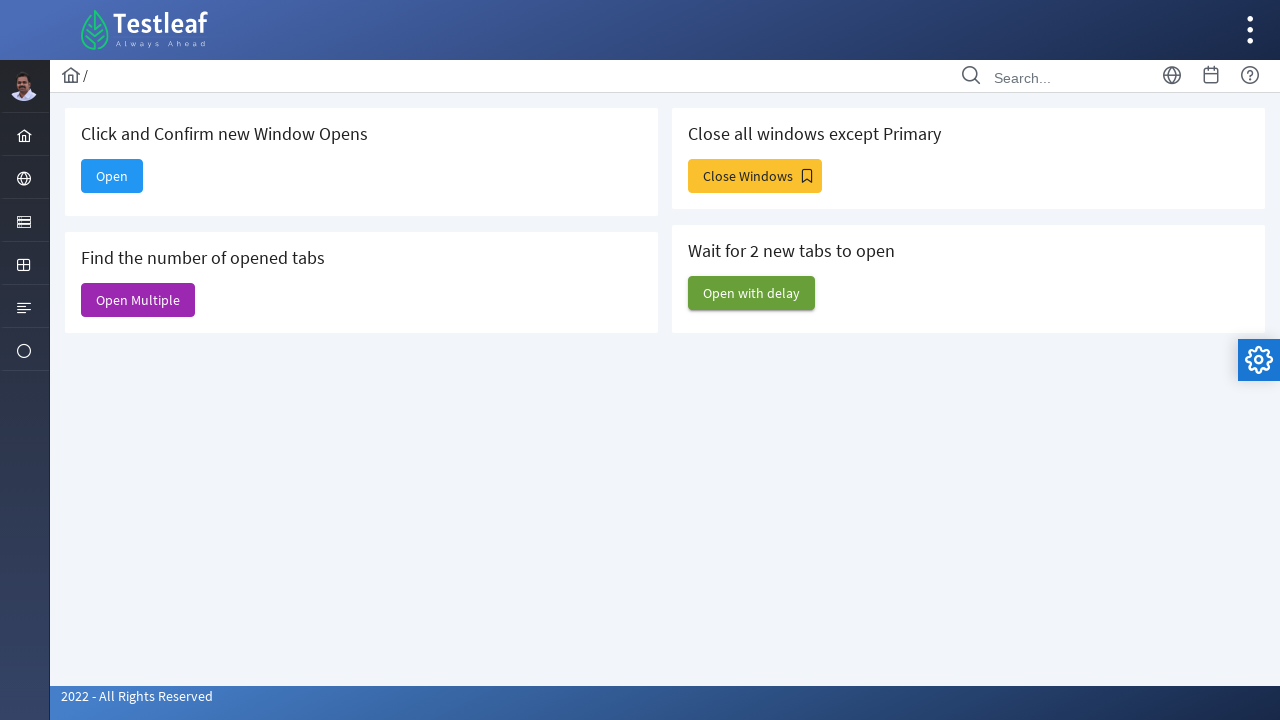